Clicks on Add/Remove Elements link, verifies the heading text, and navigates back

Starting URL: http://the-internet.herokuapp.com/

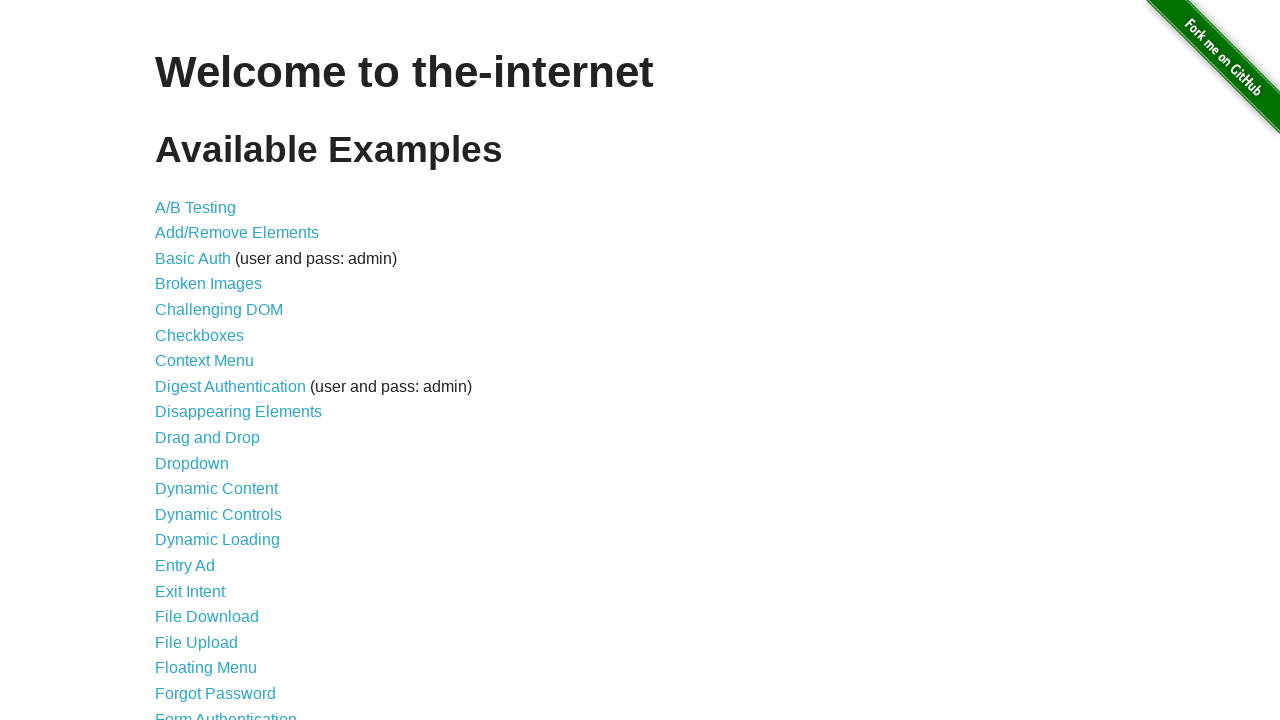

Clicked on Add/Remove Elements link at (237, 233) on xpath=/html/body/div[2]/div/ul/li[2]/a
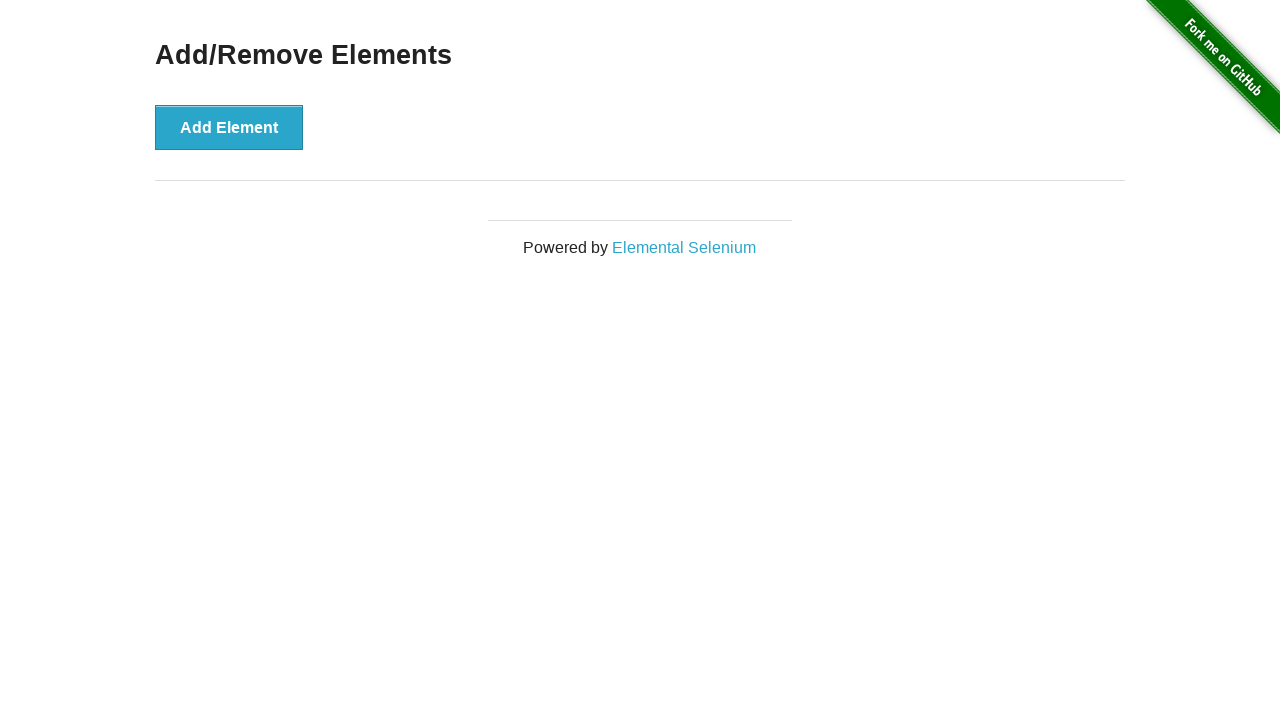

Retrieved heading text from Add/Remove Elements page
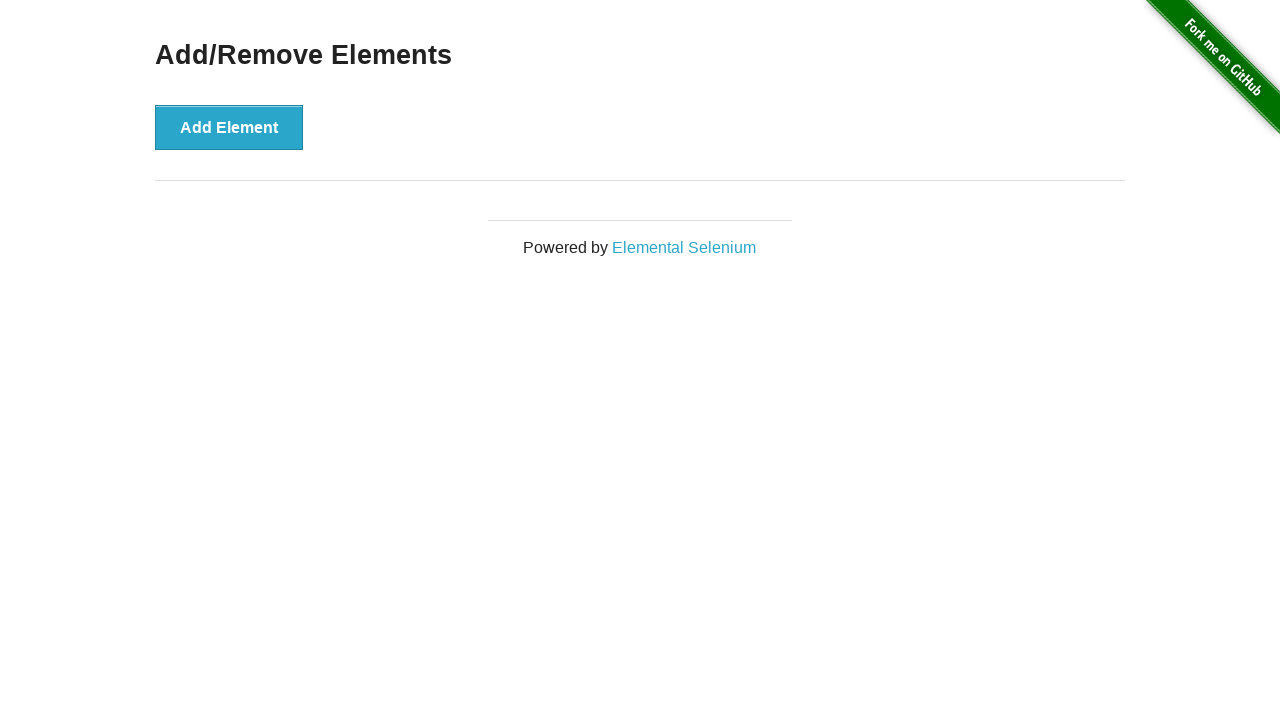

Verified heading text equals 'Add/Remove Elements'
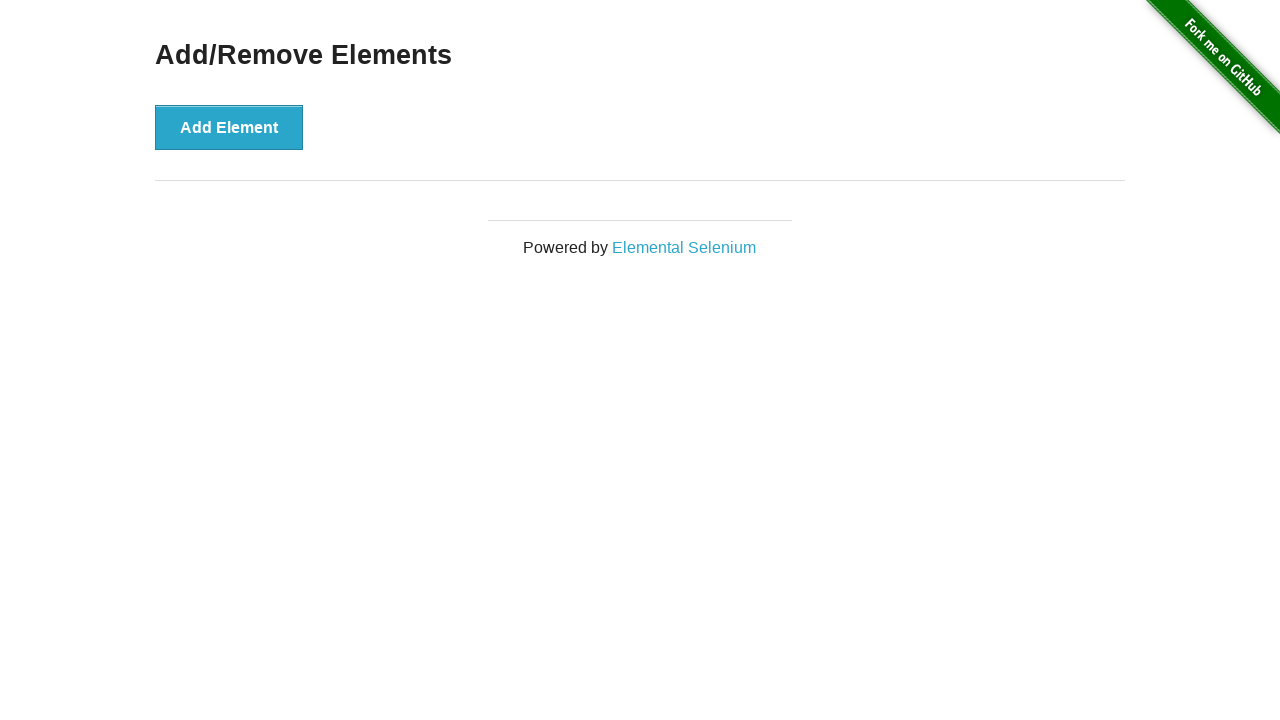

Navigated back to previous page
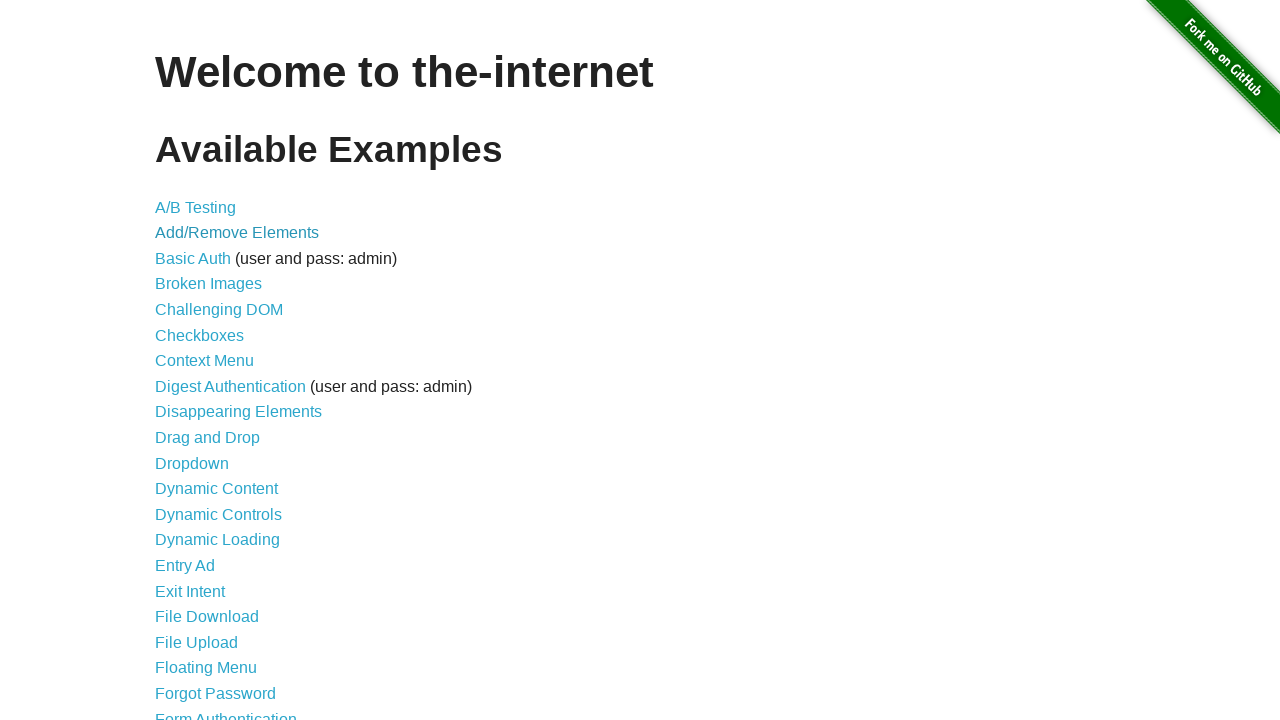

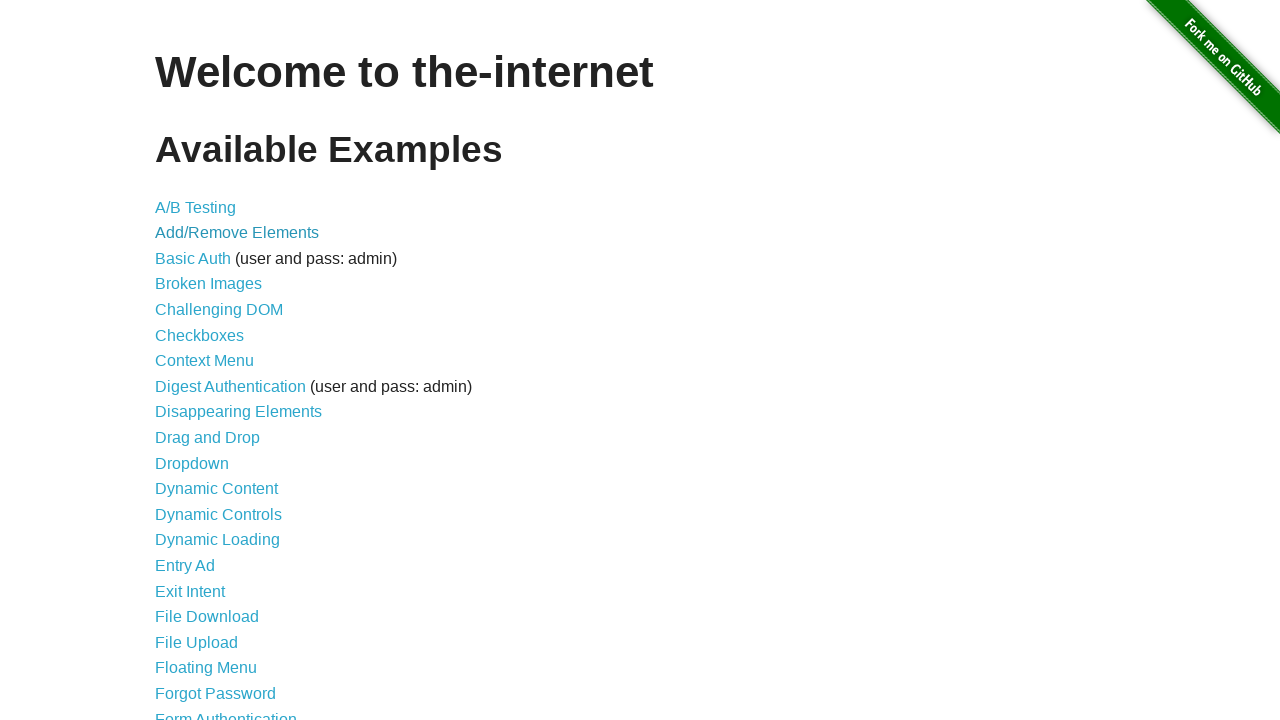